Tests that ZIP code field is required and shows an error when empty

Starting URL: https://www.sharelane.com/cgi-bin/register.py

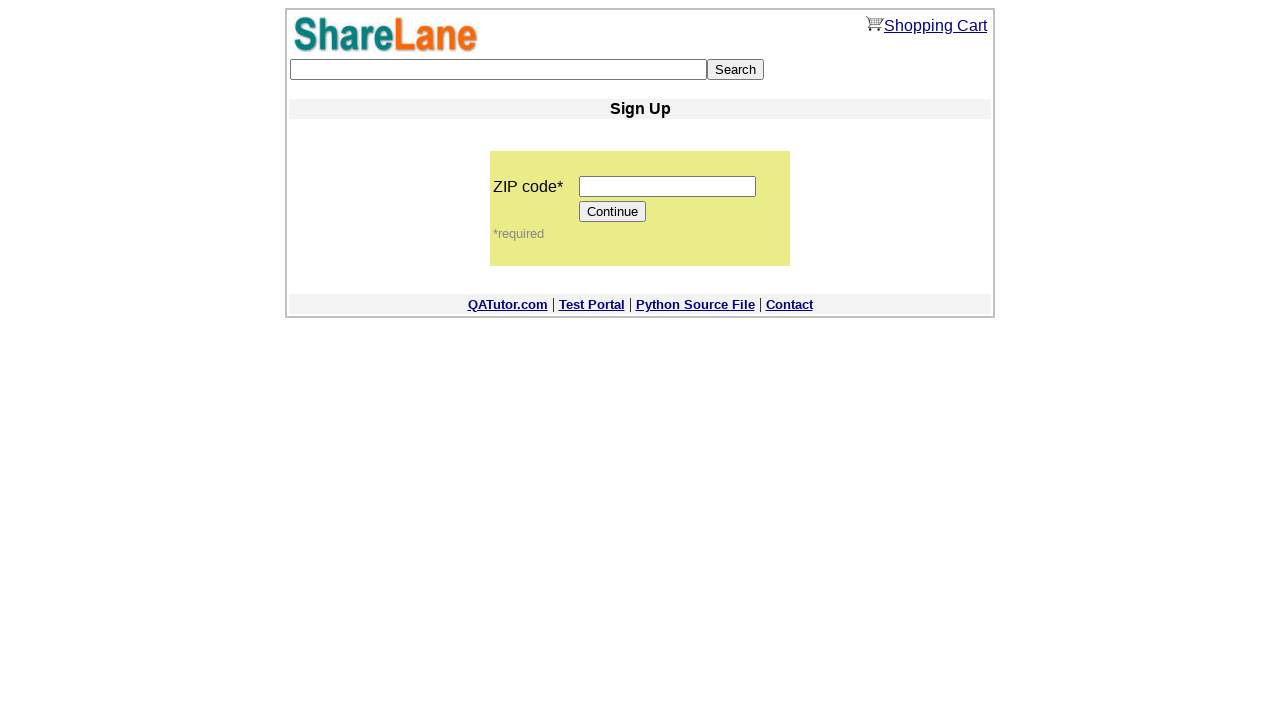

Clicked Continue button without entering ZIP code at (613, 212) on input[value='Continue']
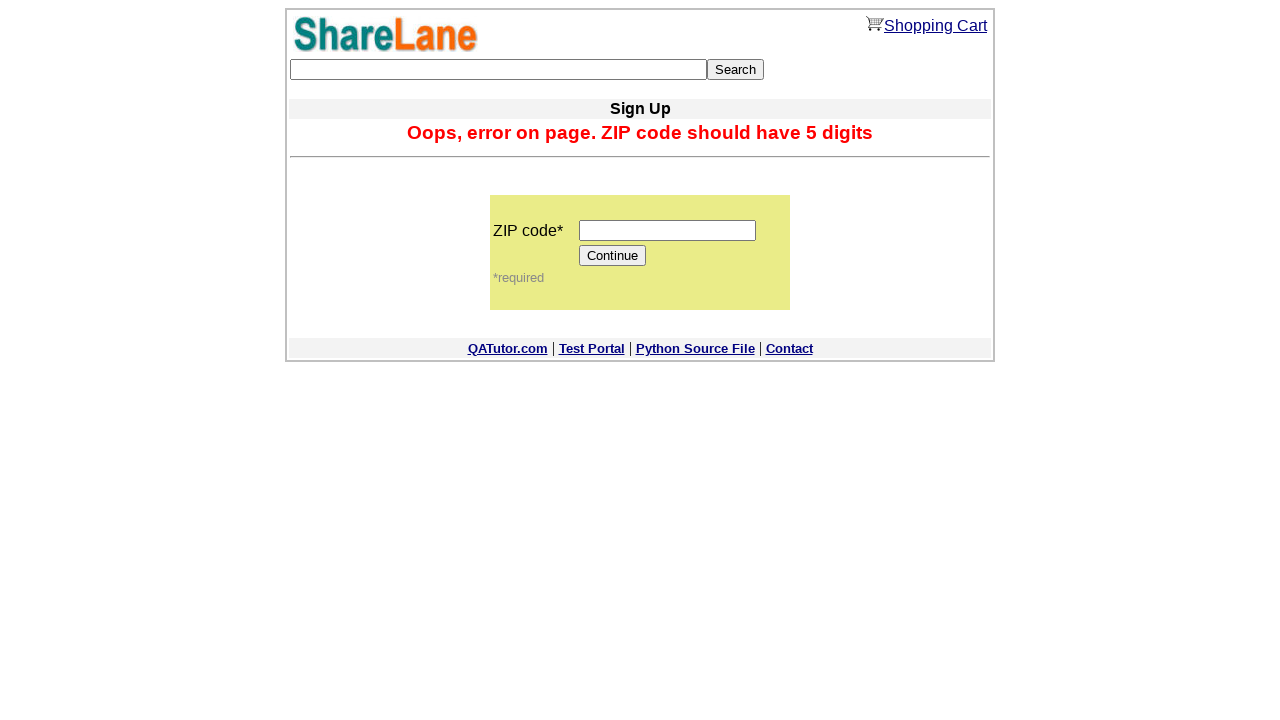

Error message appeared confirming ZIP code is required
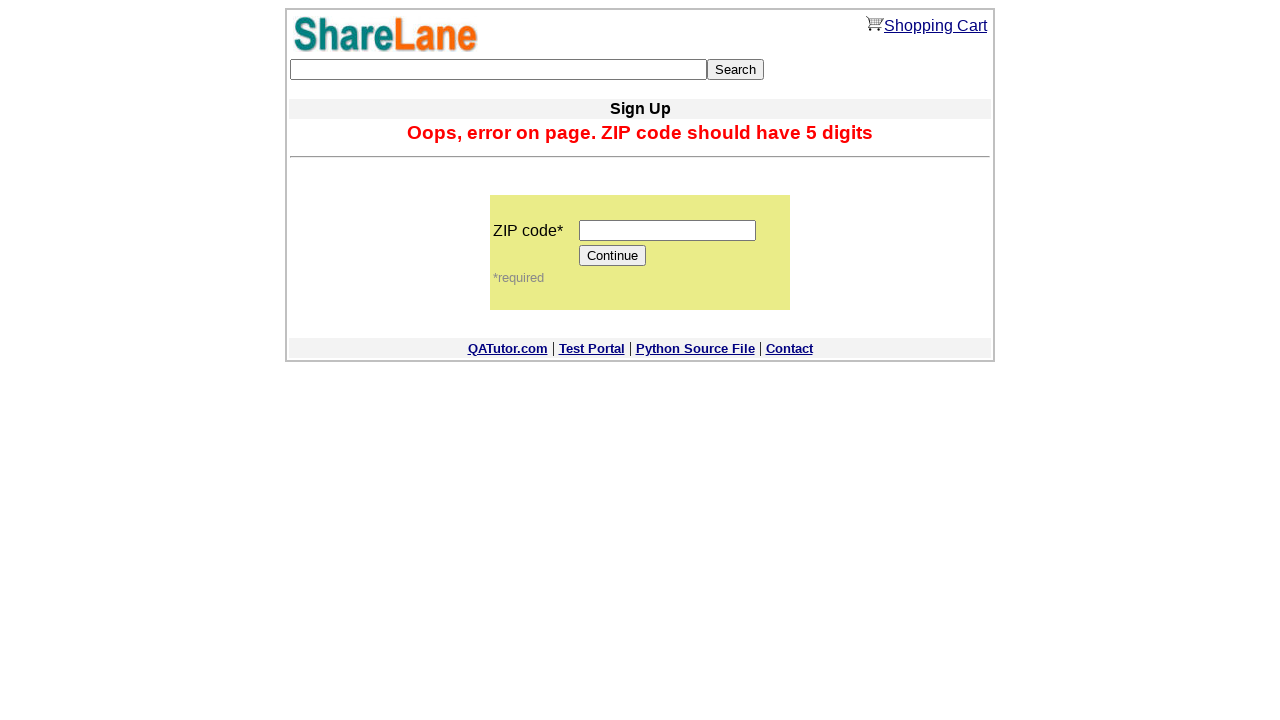

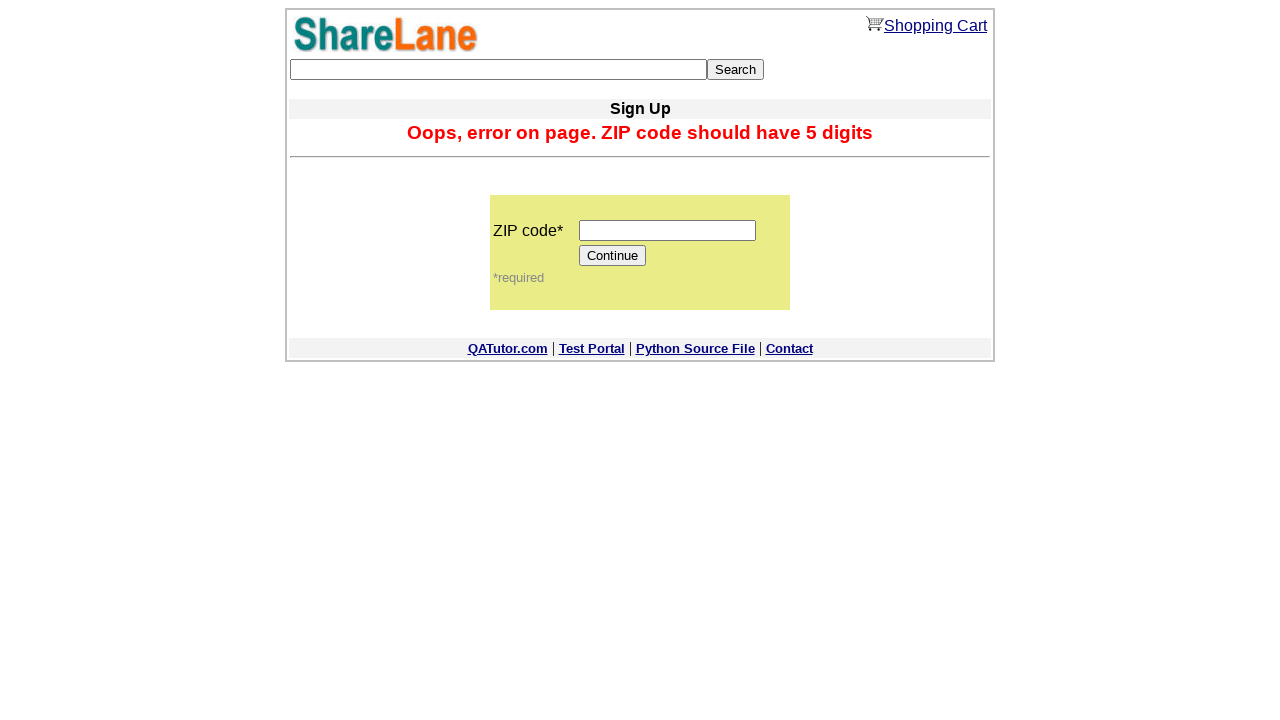